Tests a second registration form by filling in various input fields and submitting the form, then verifying successful registration message

Starting URL: http://suninjuly.github.io/registration2.html

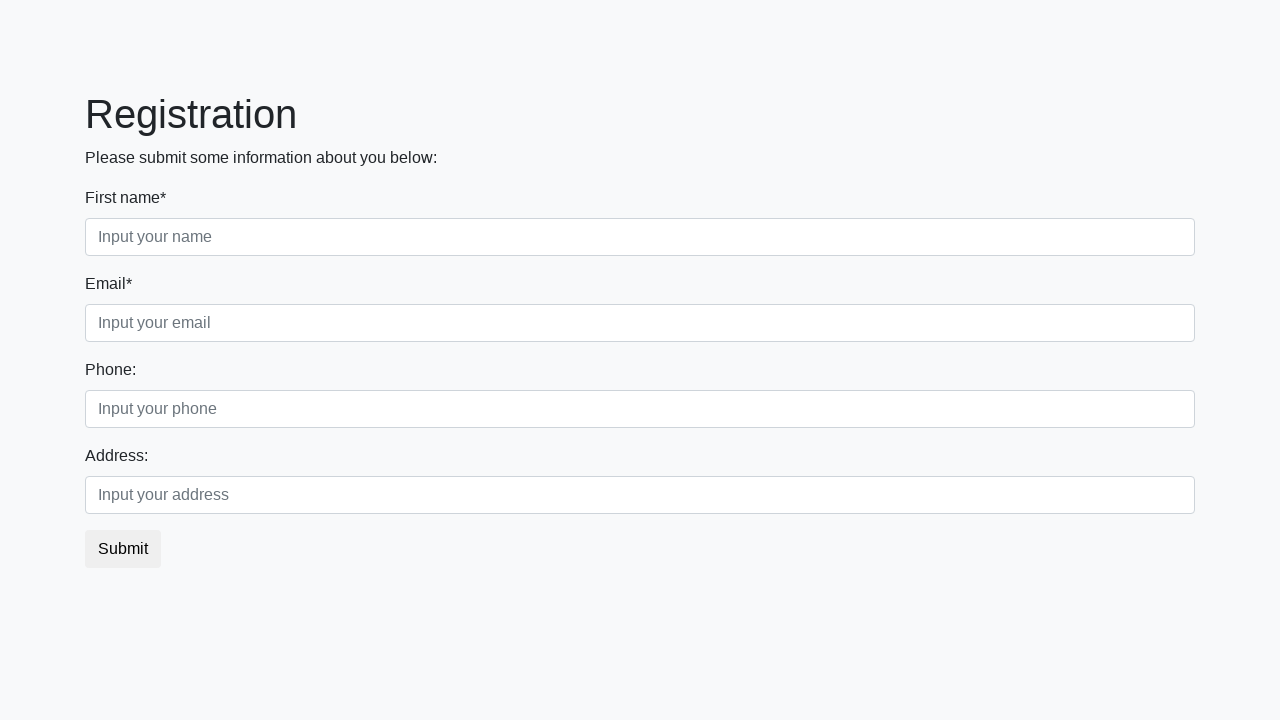

Navigated to registration form page
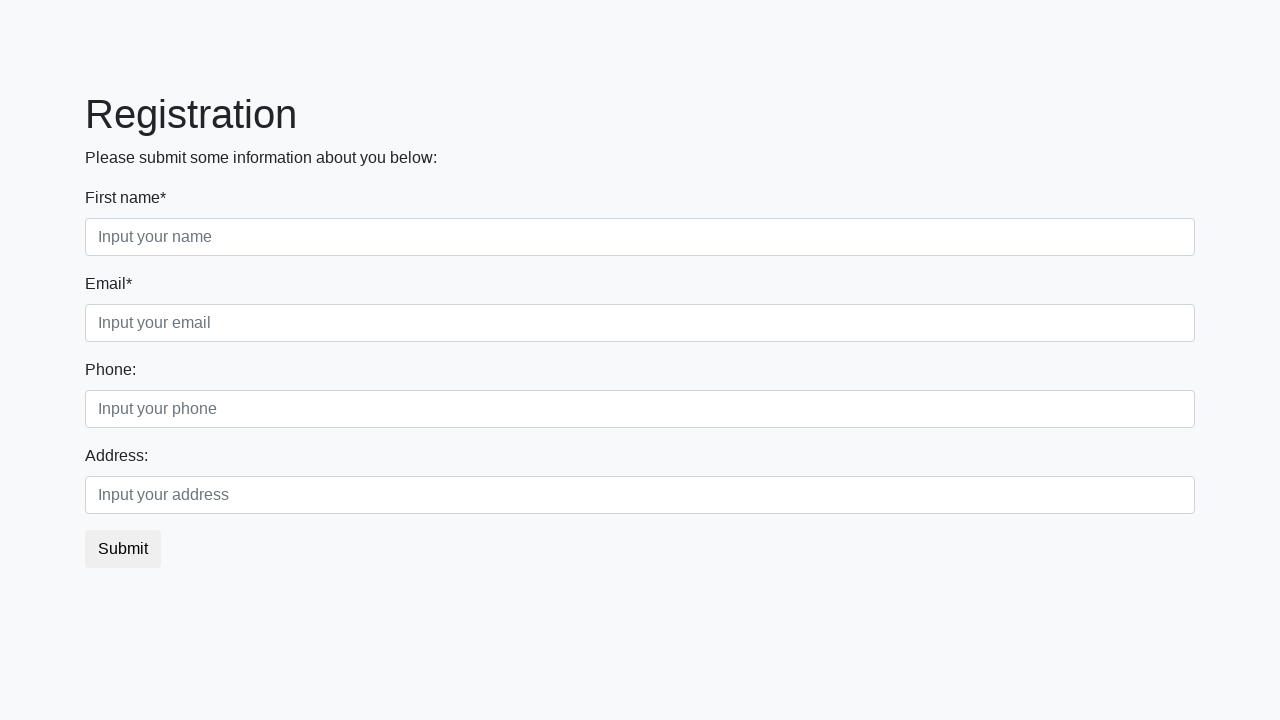

Located all input elements on the form
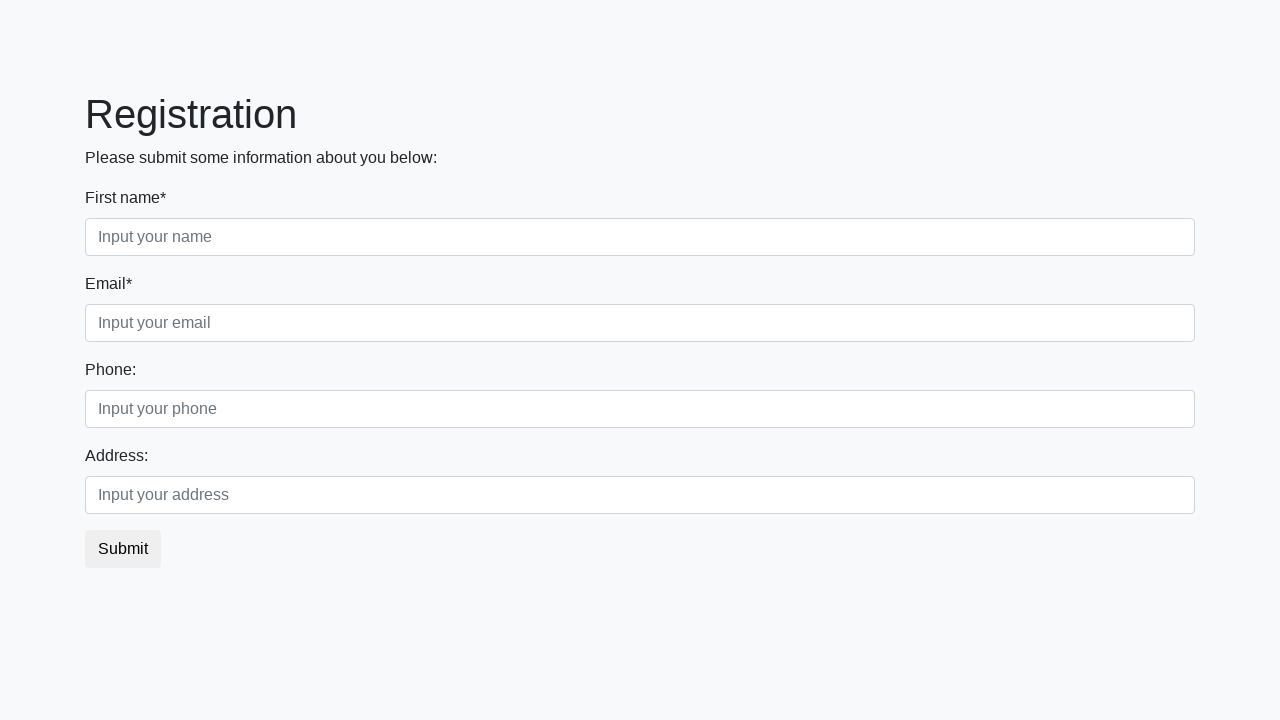

Filled name field with 'Jane Smith' on input >> nth=0
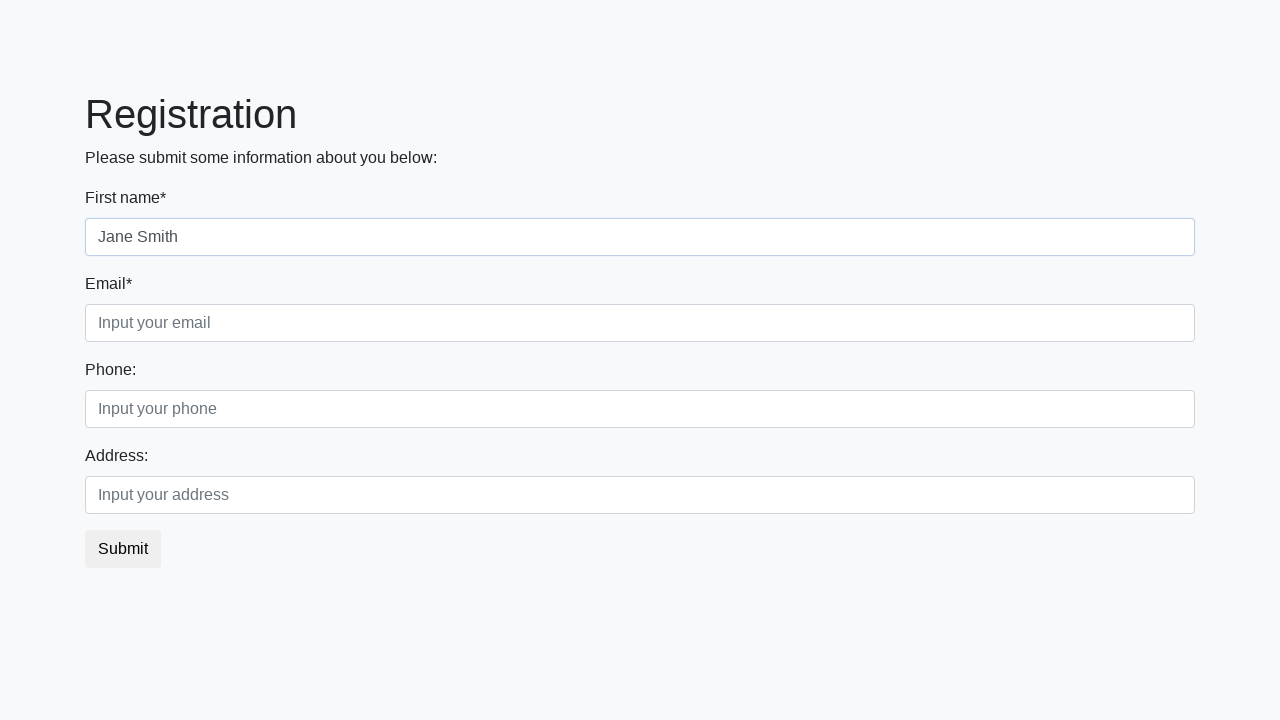

Filled email field with 'jane.smith@example.com' on input >> nth=1
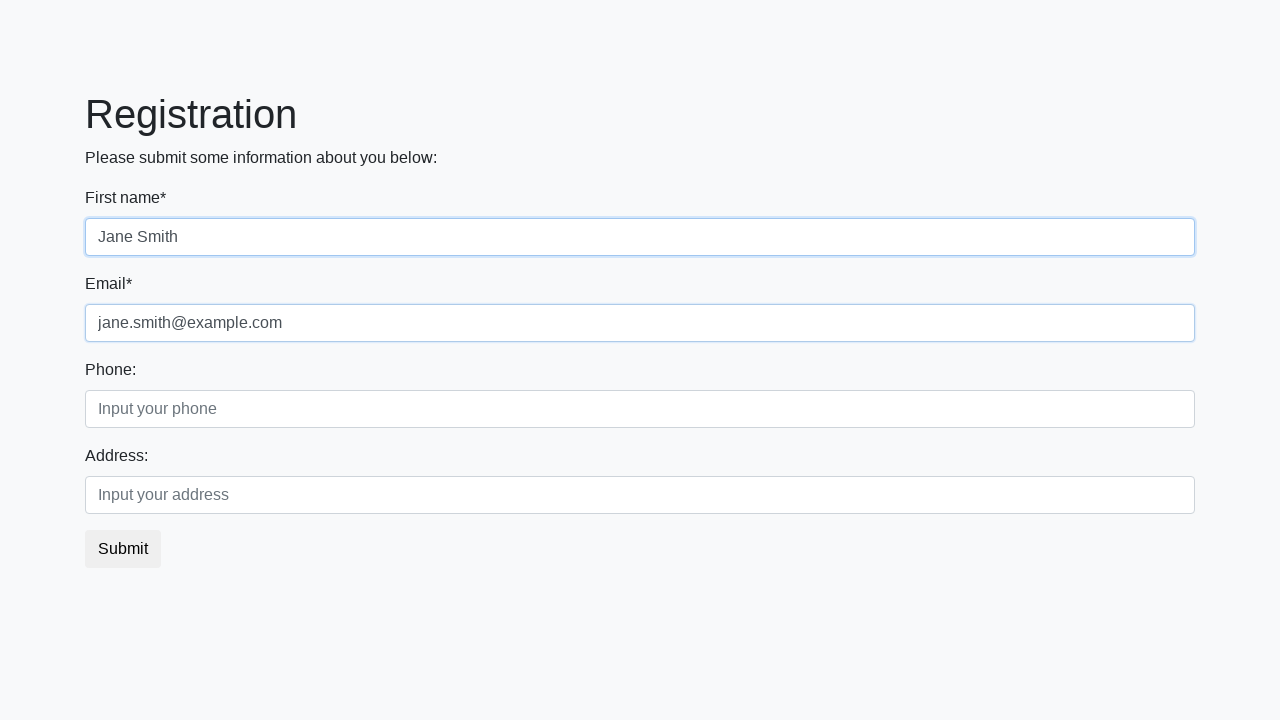

Filled phone field with '+9876543210' on input >> nth=2
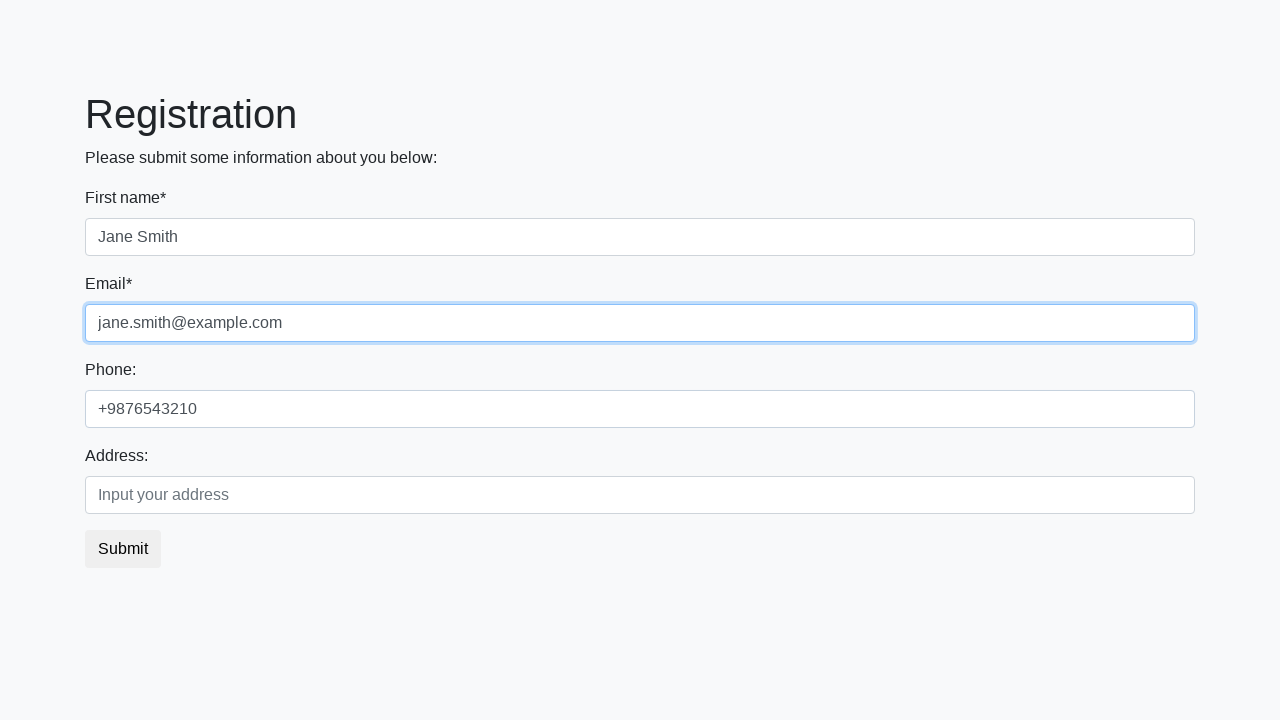

Filled address field with '456 Oak Avenue' on input >> nth=3
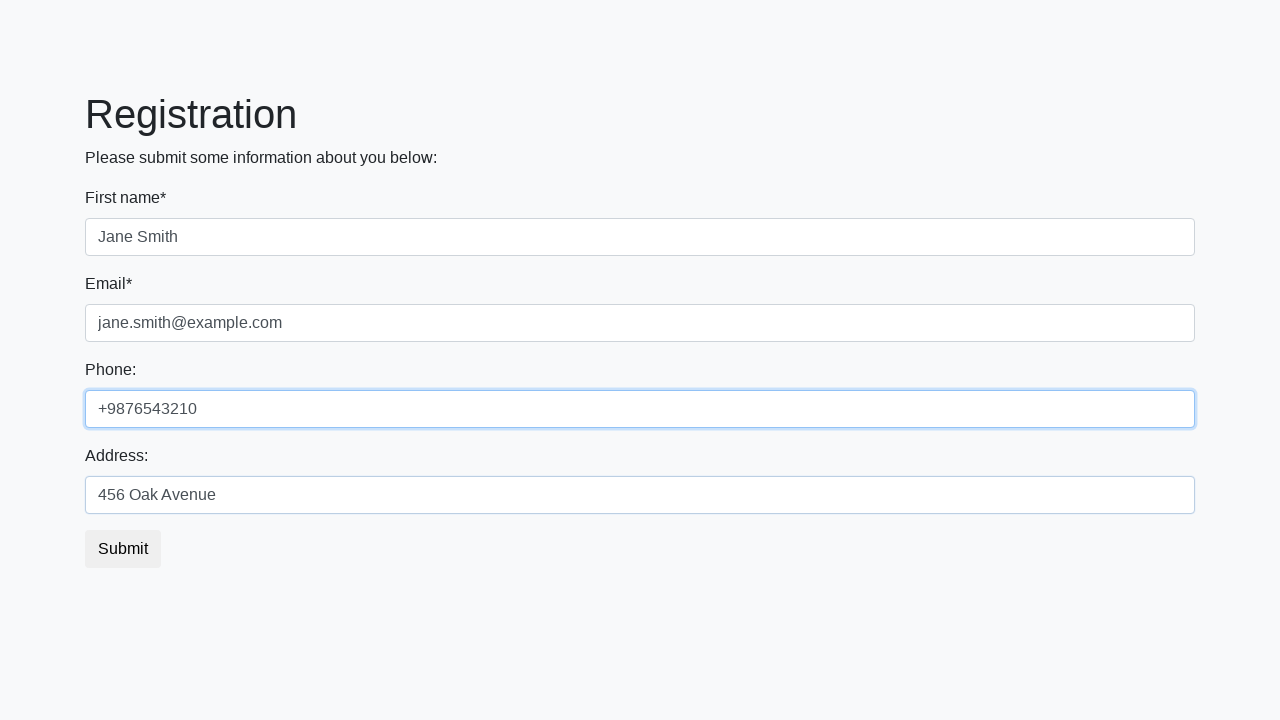

Clicked submit button to register at (123, 549) on button.btn
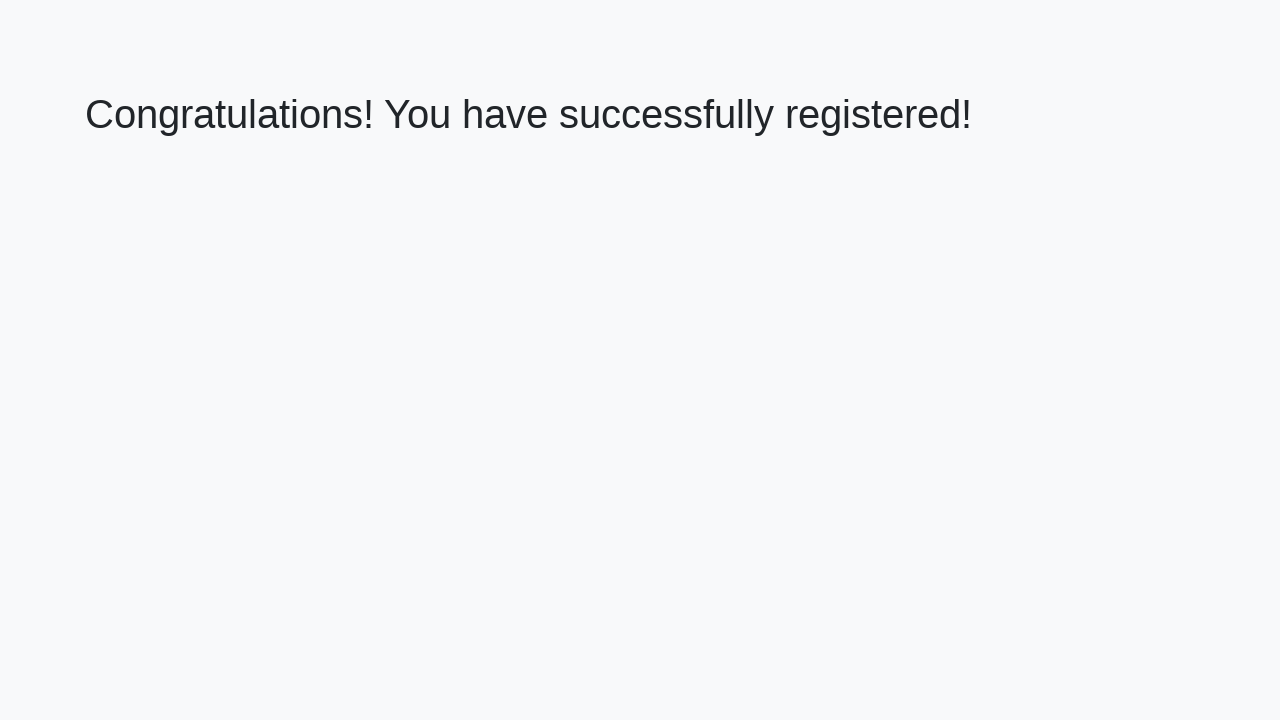

Success message header loaded
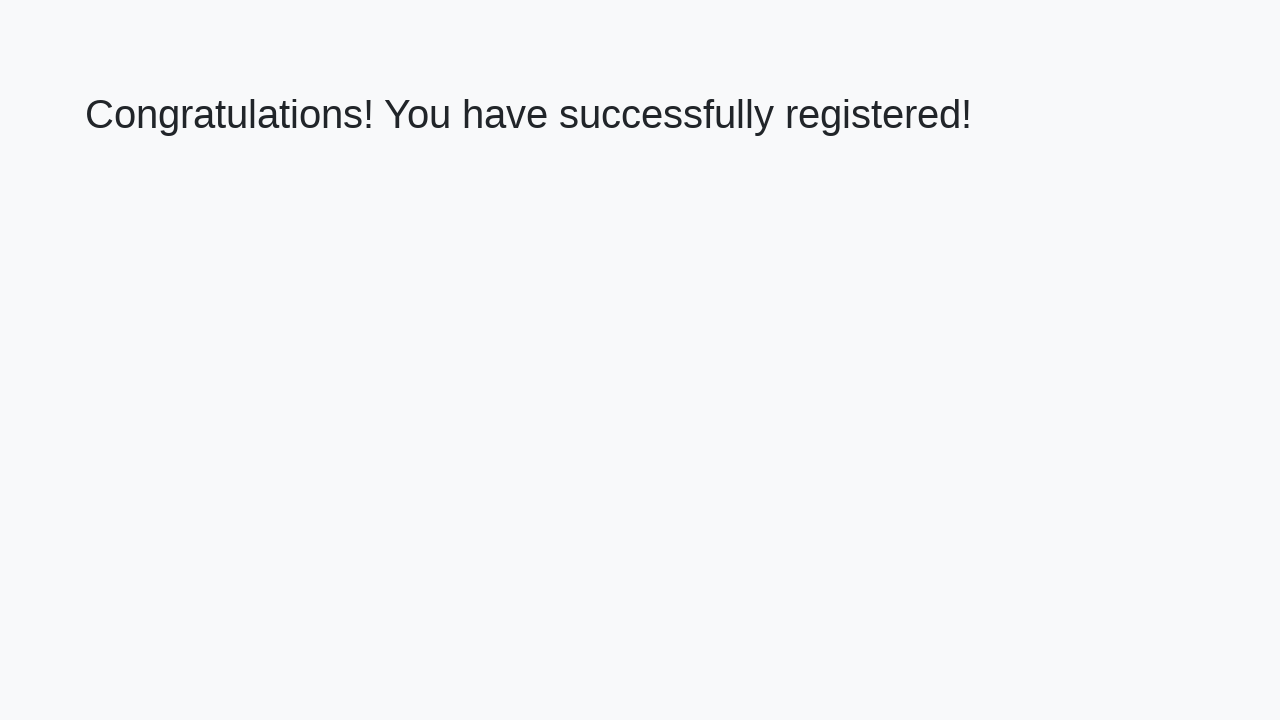

Retrieved success message text
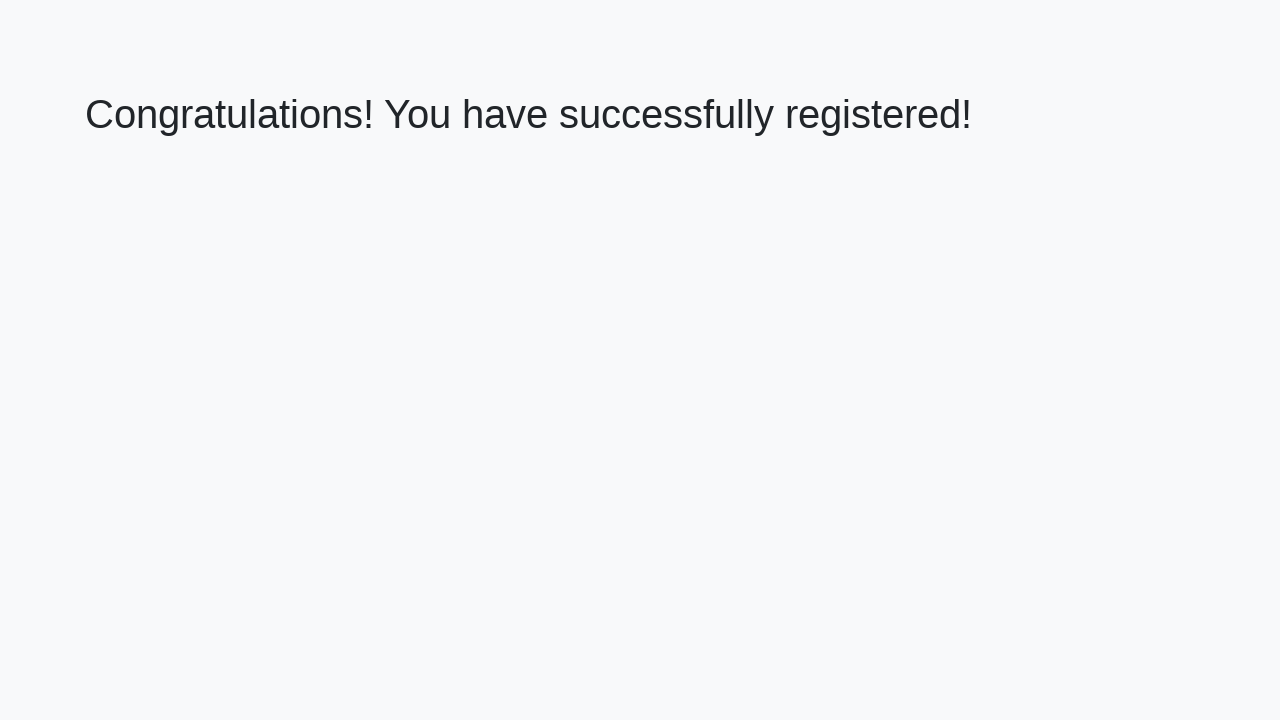

Verified success message: 'Congratulations! You have successfully registered!'
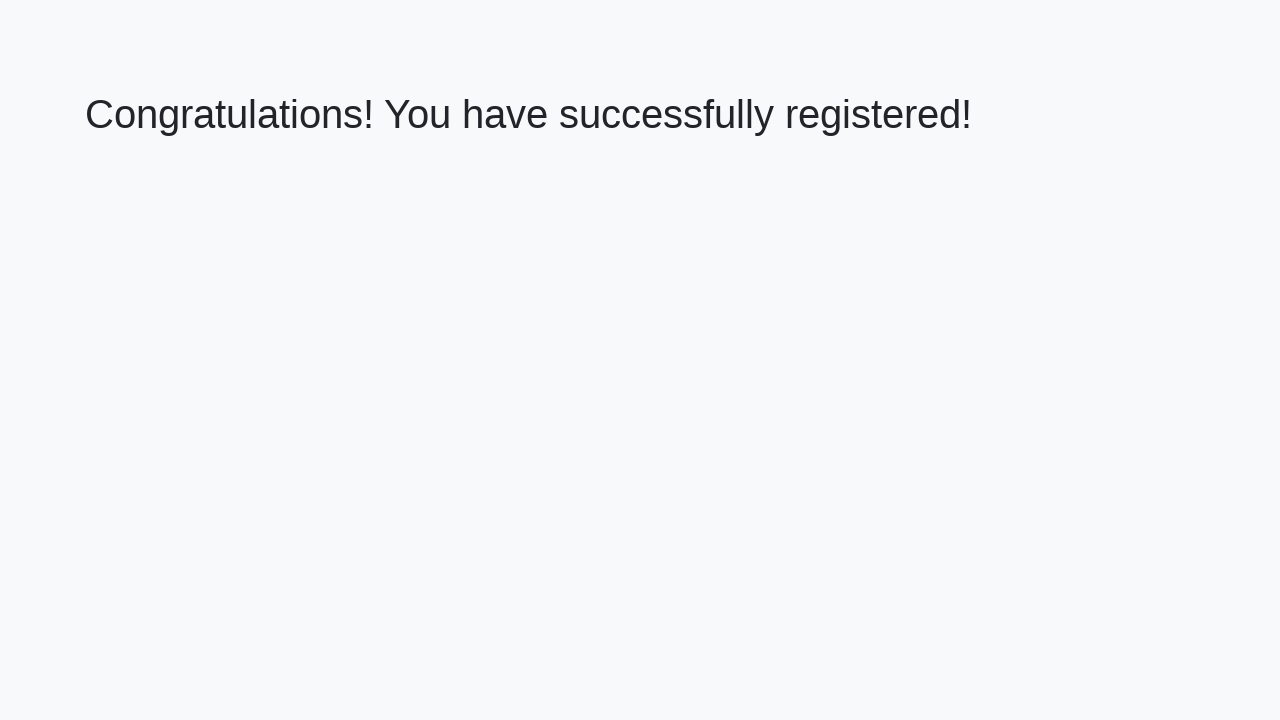

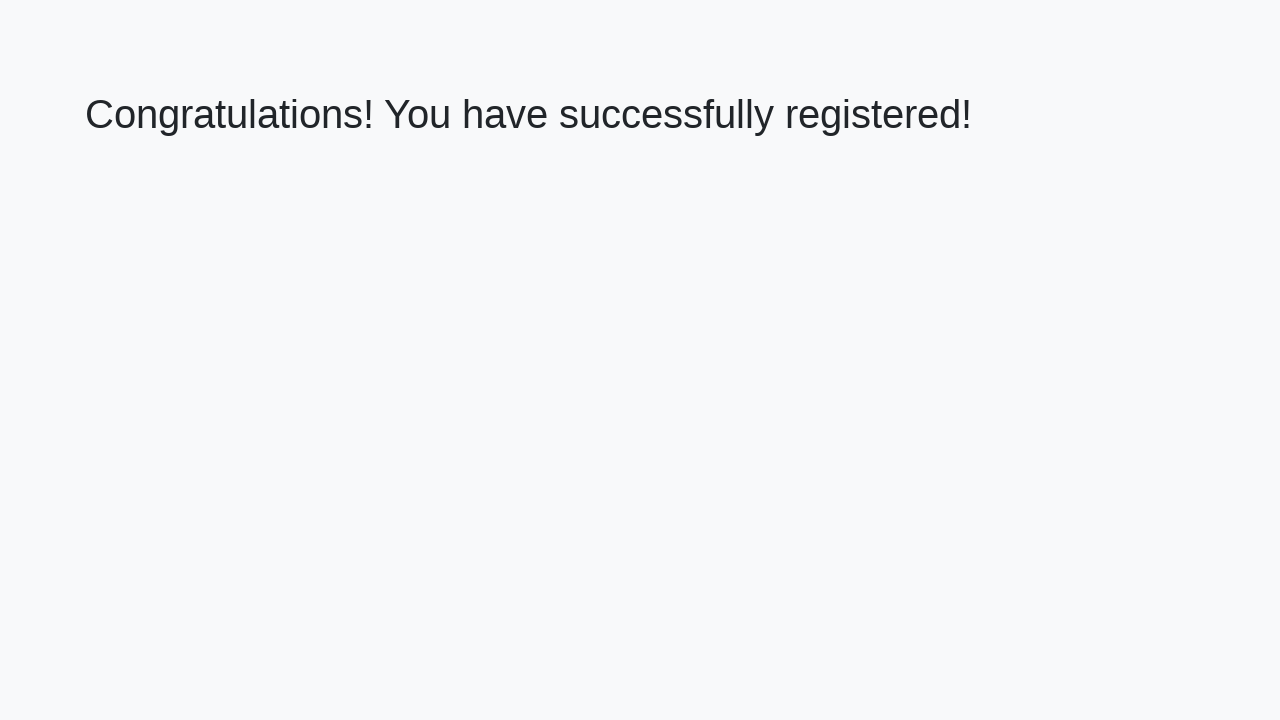